Tests drag and drop functionality by dragging an element from one position to another on a demo page

Starting URL: https://crossbrowsertesting.github.io/drag-and-drop

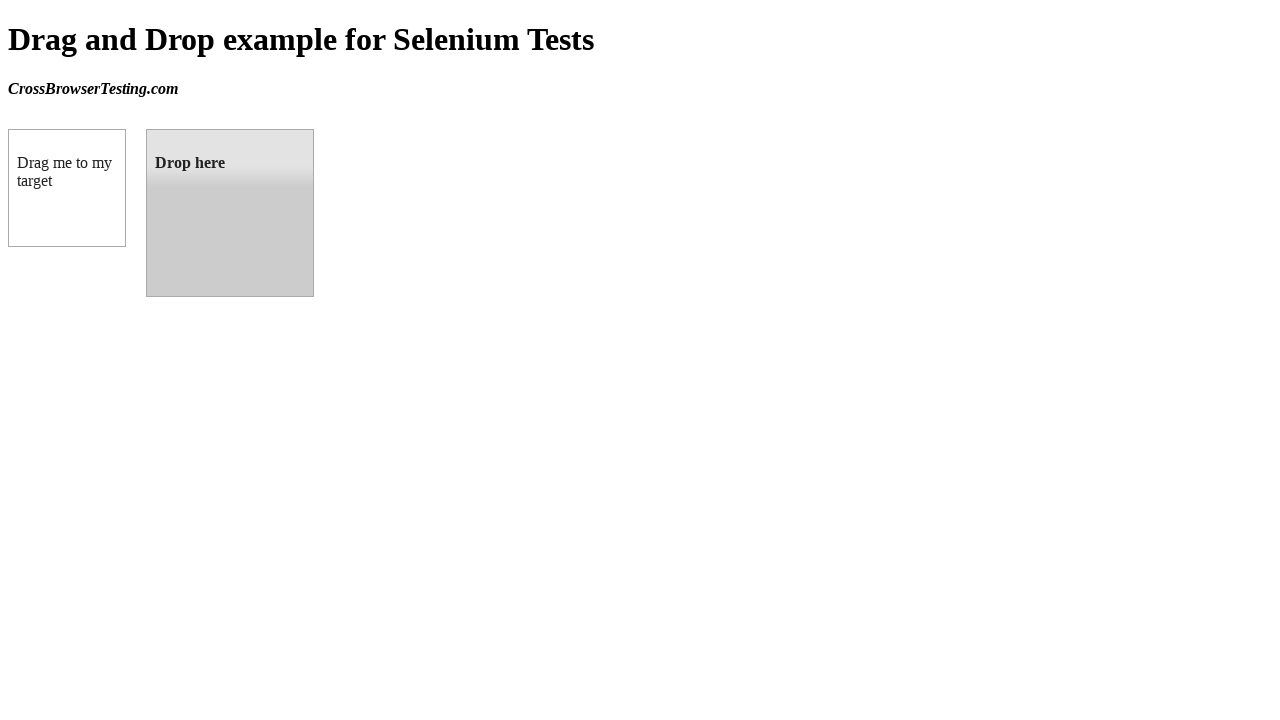

Waited for draggable element to be ready
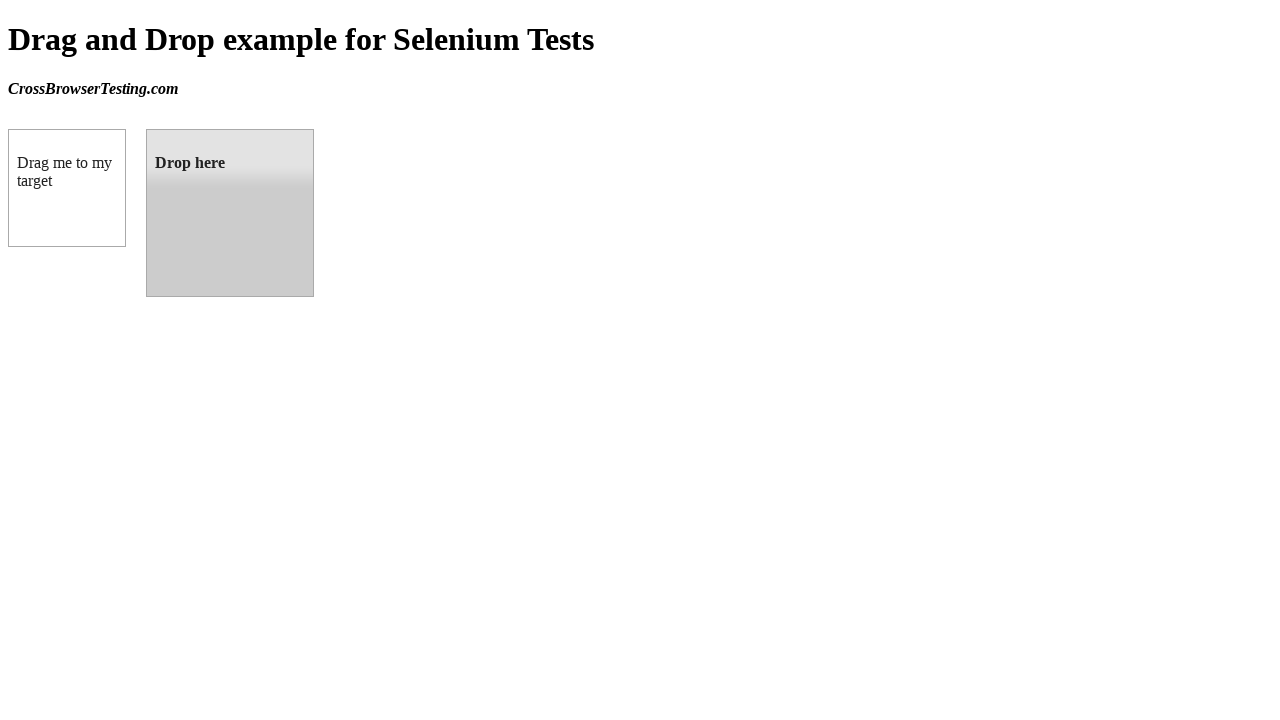

Waited for droppable element to be ready
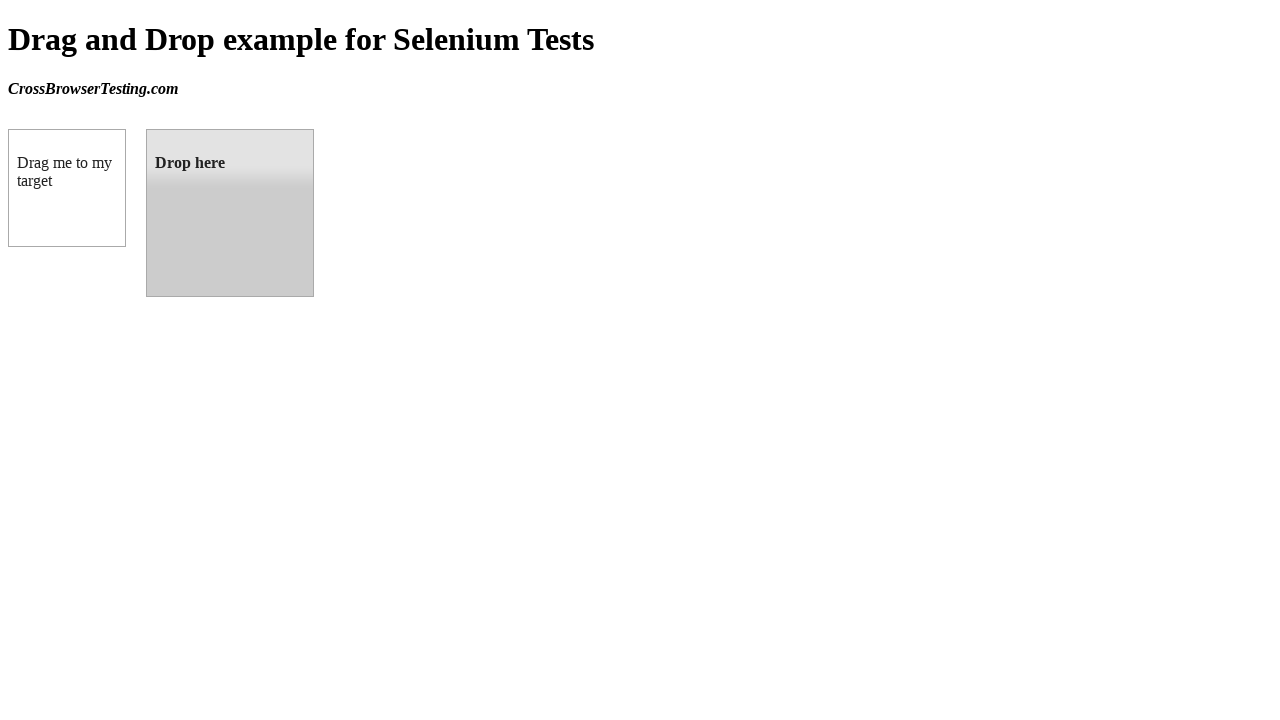

Located draggable element
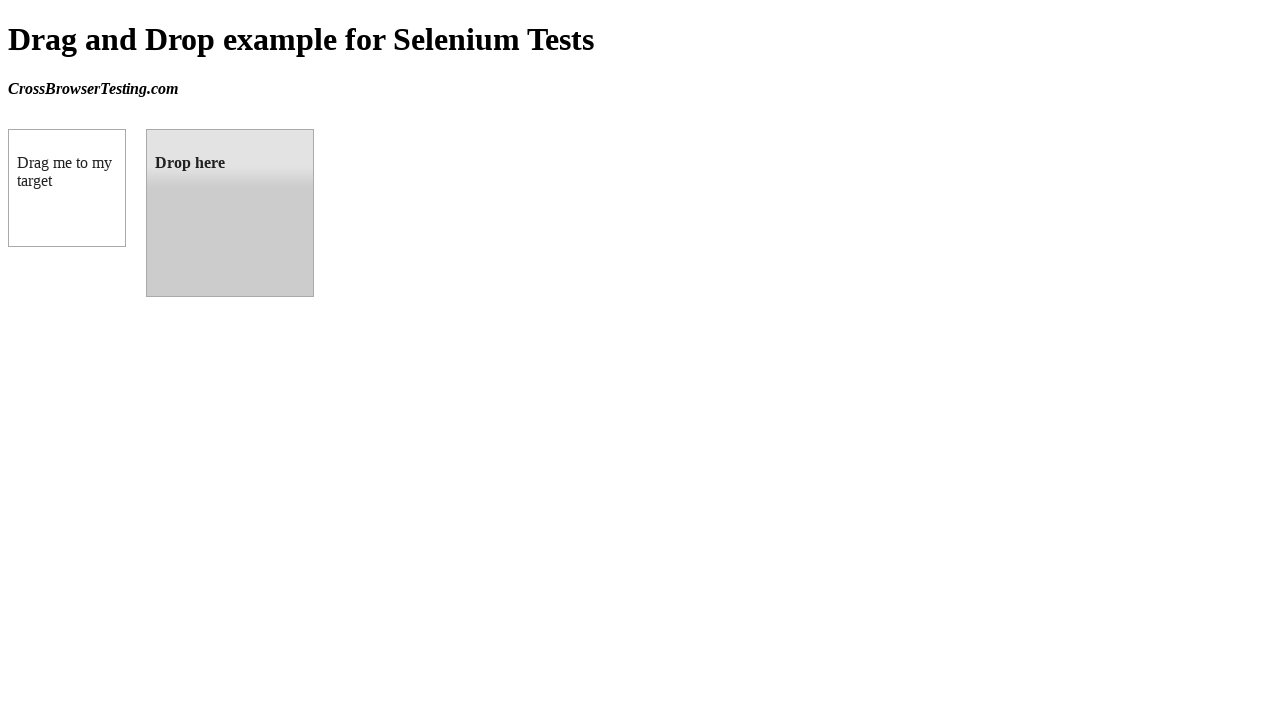

Located droppable element
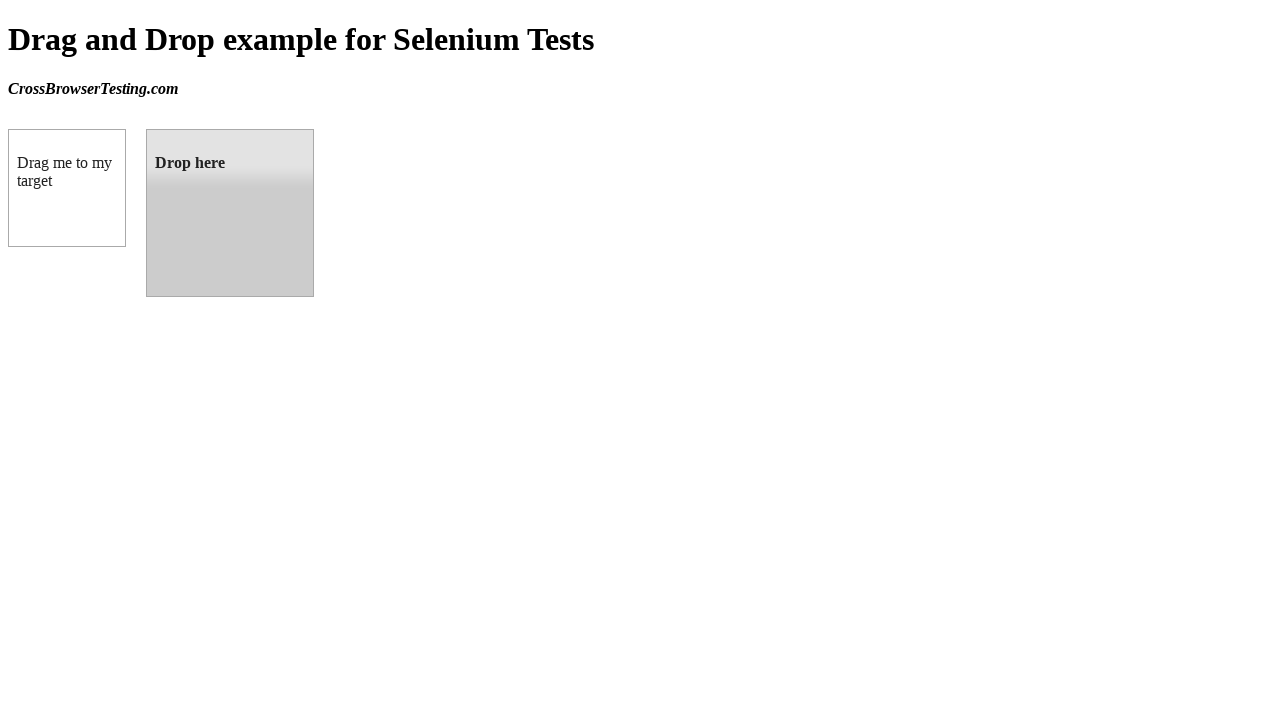

Dragged element from draggable to droppable position at (230, 213)
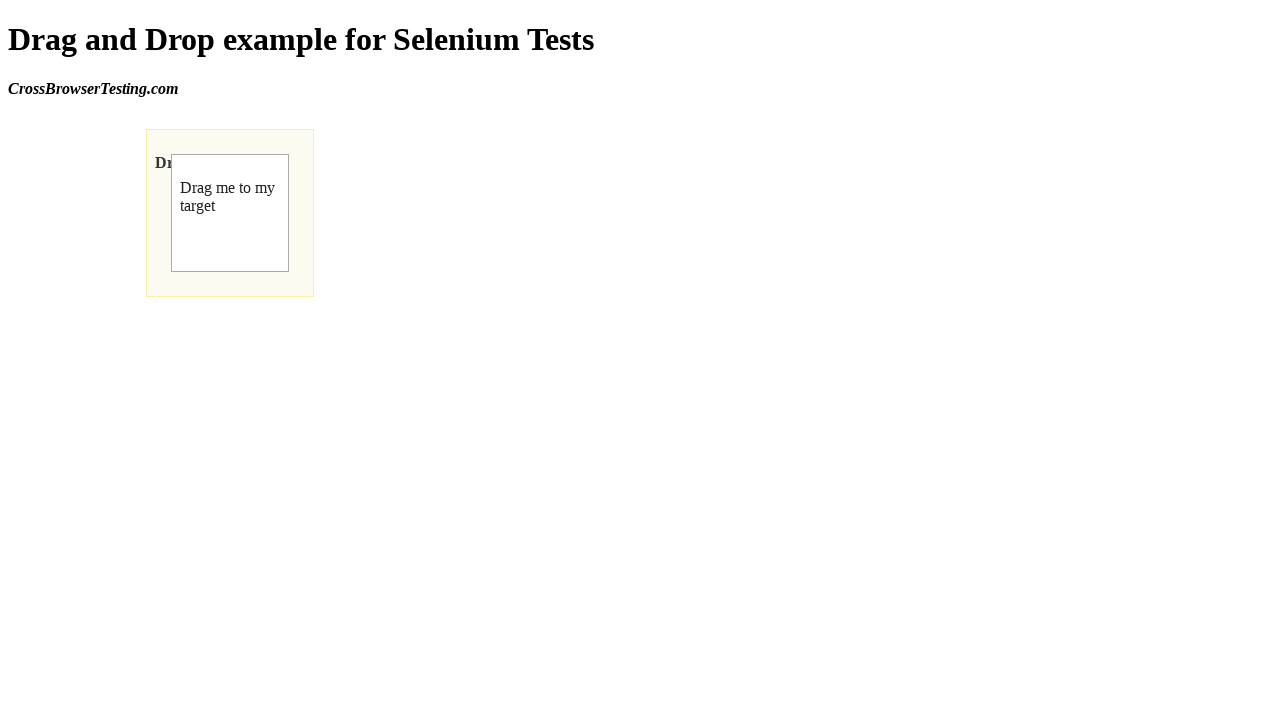

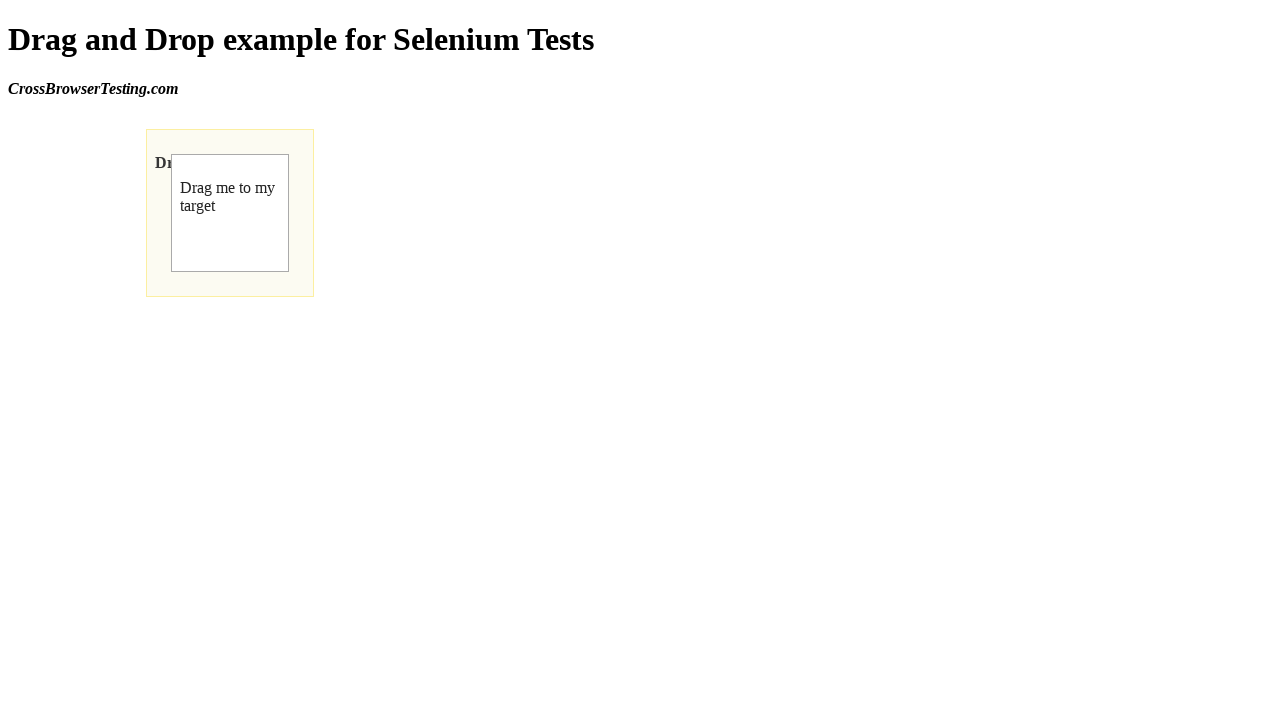